Navigates to GitHub homepage and verifies the page loads correctly by checking the title contains "GitHub"

Starting URL: https://github.com

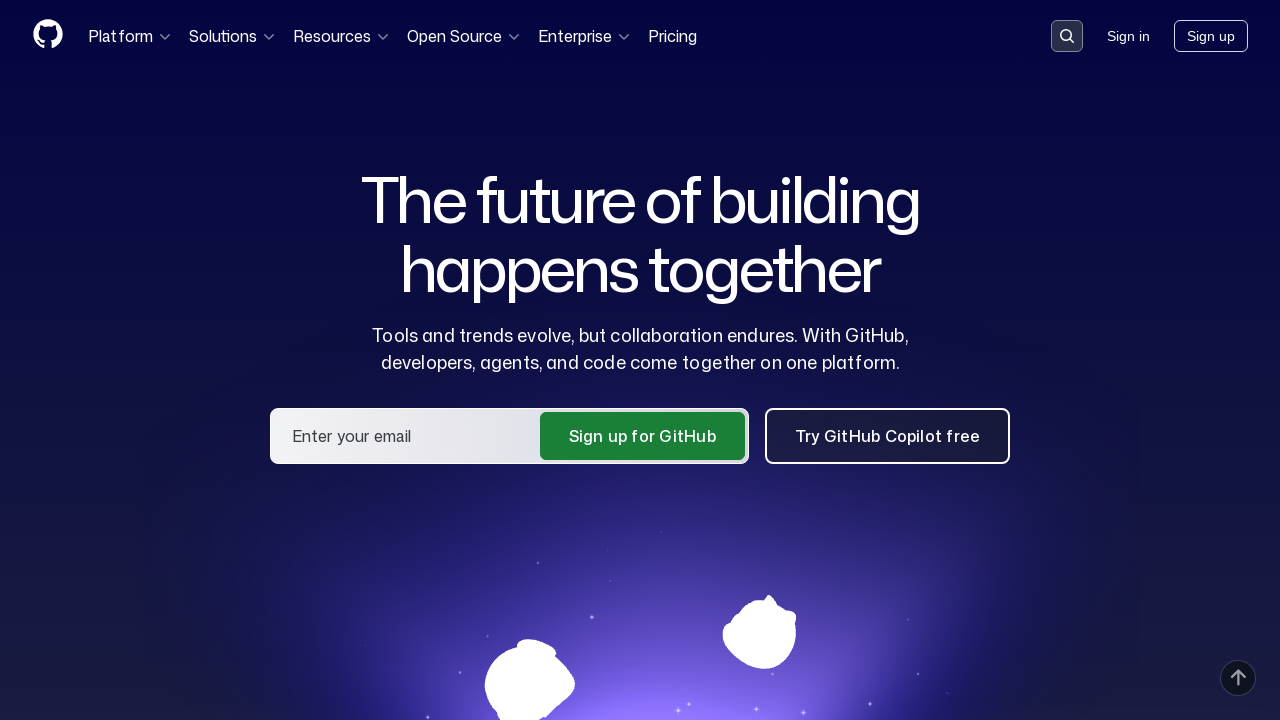

Navigated to GitHub homepage
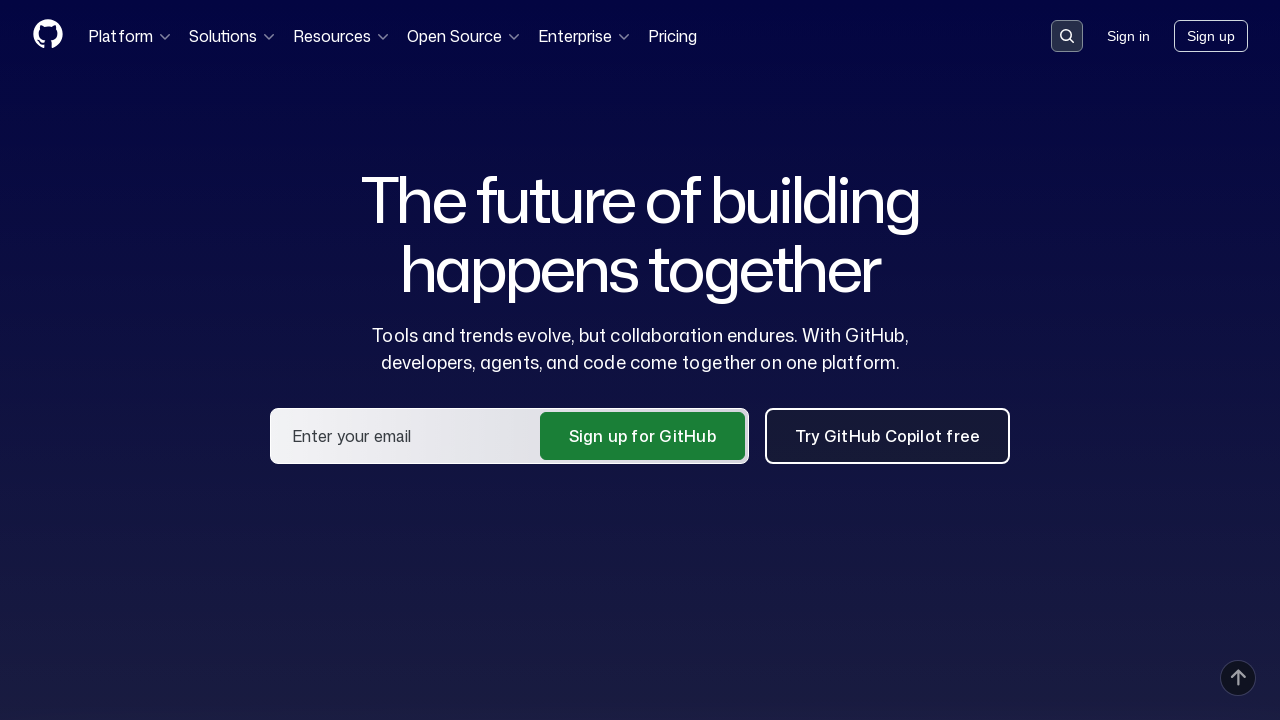

Verified page title contains 'GitHub'
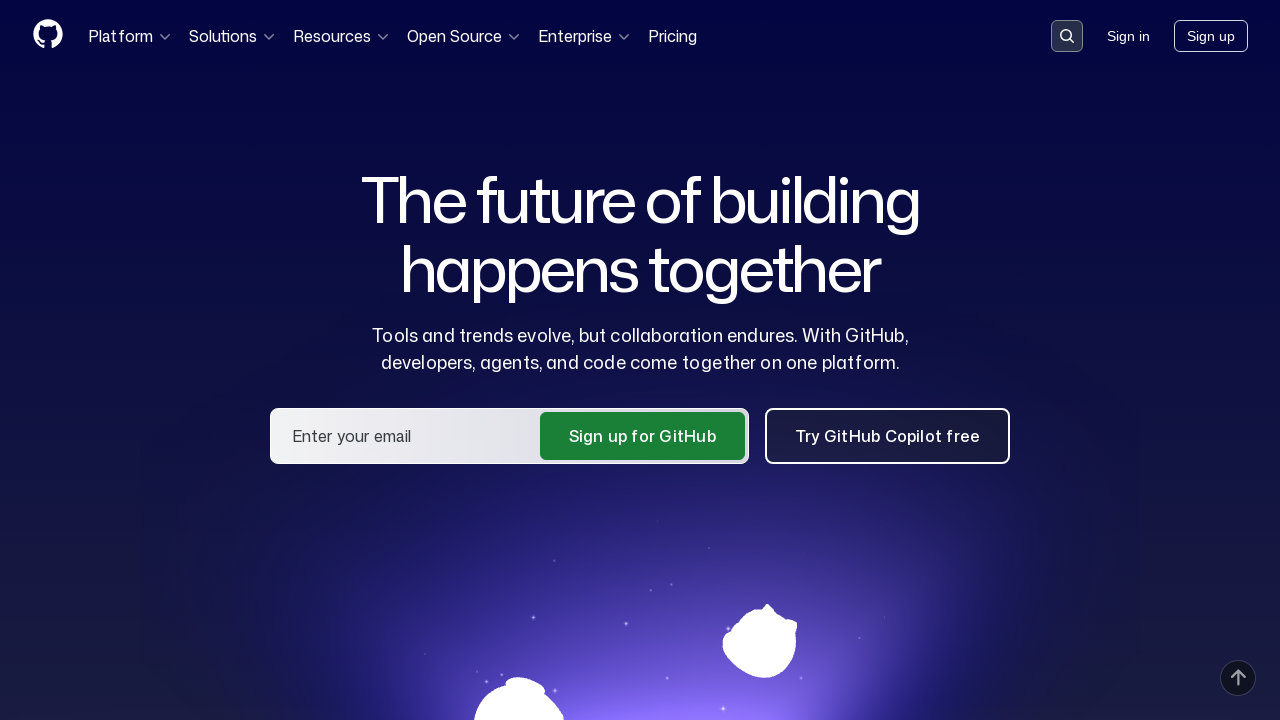

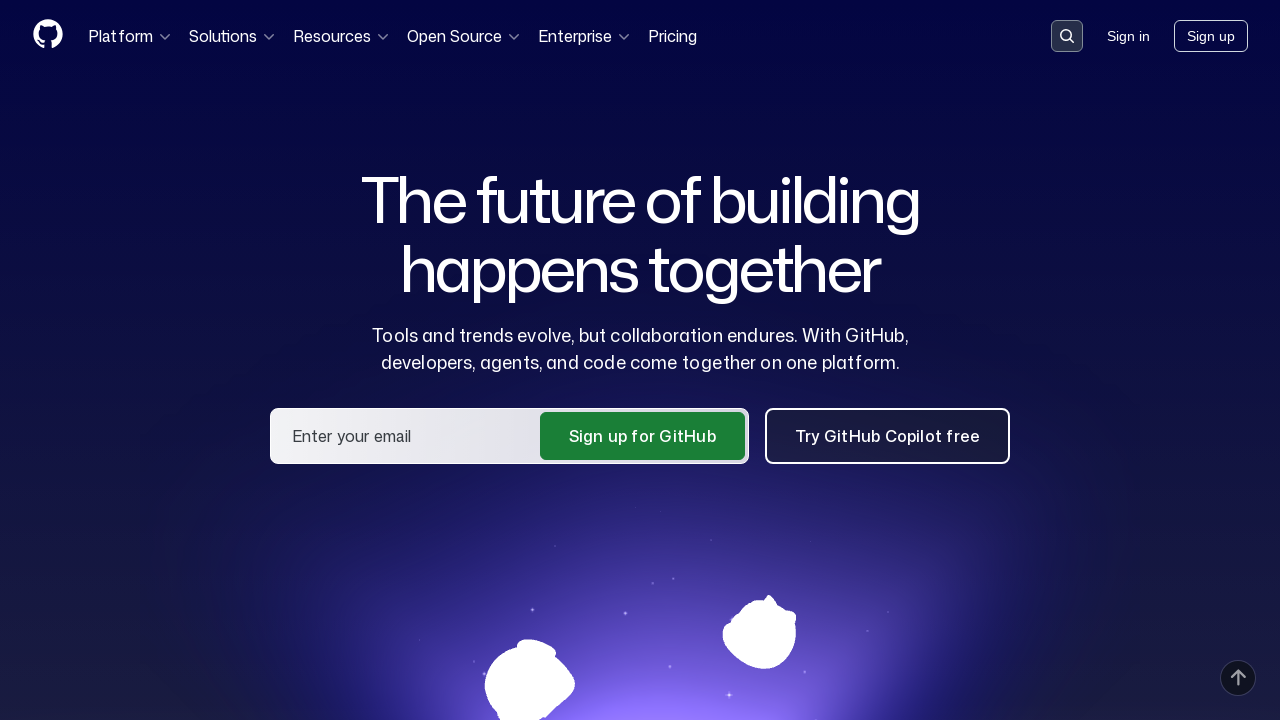